Navigates to the page and verifies browser session is active

Starting URL: https://selectorshub.com/xpath-practice-page/

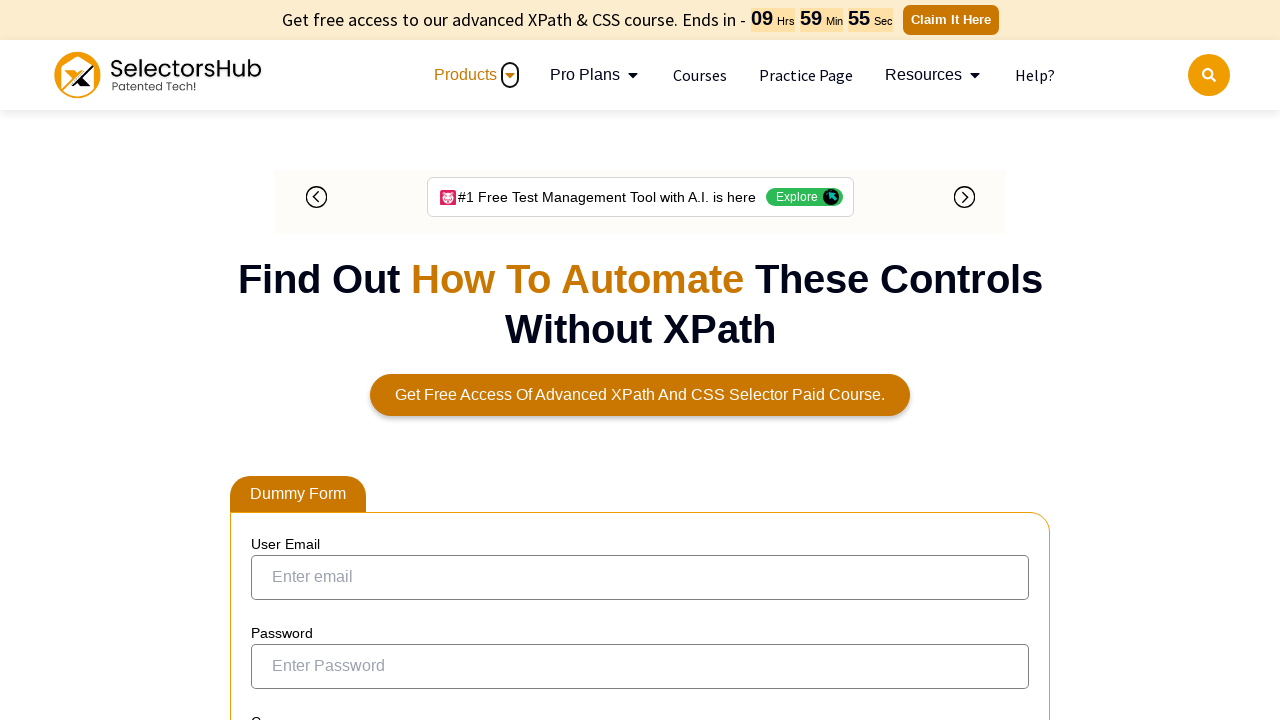

Waited for page load state to complete
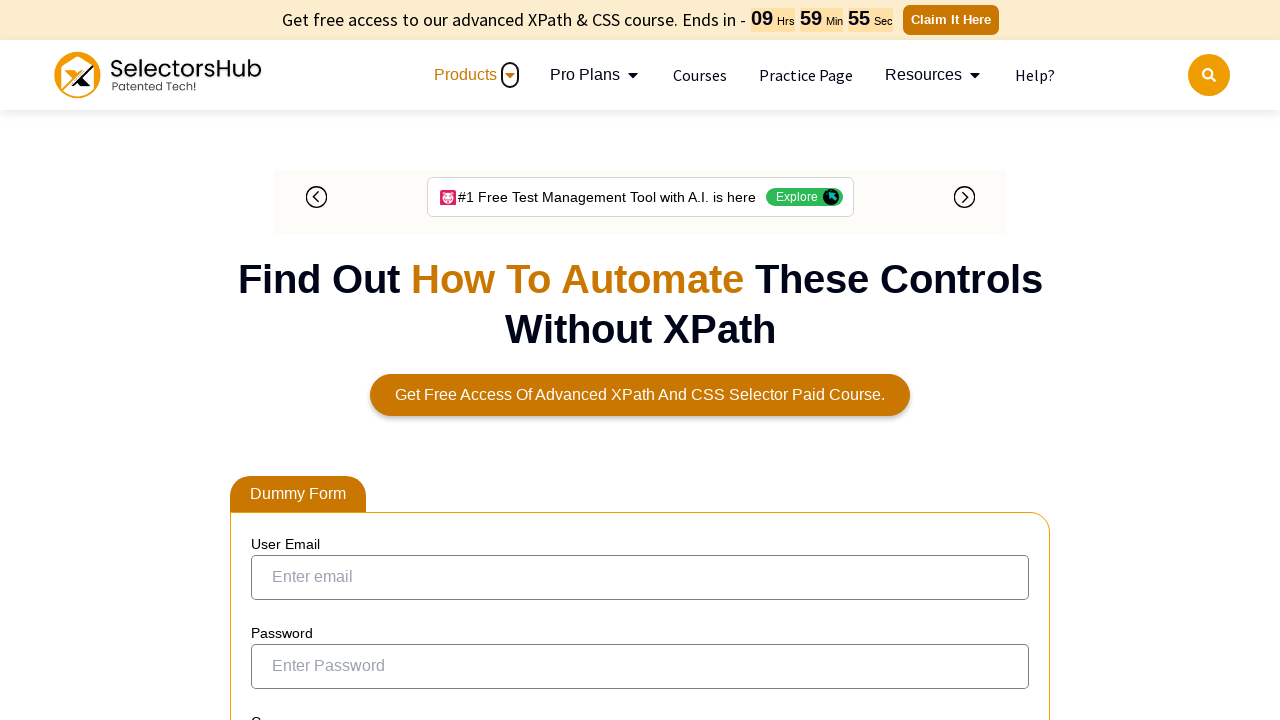

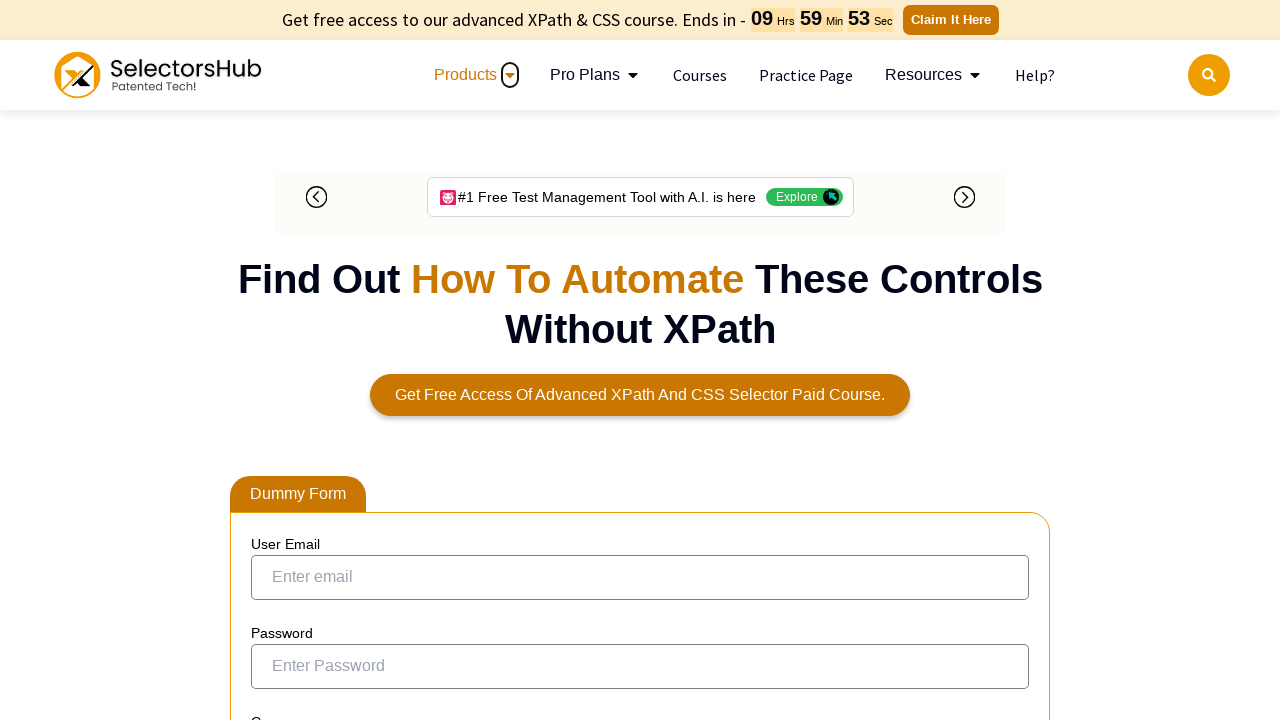